Simple page load test that navigates to the MadTech AI application and verifies the page loads successfully.

Starting URL: https://app.madtech.ai/

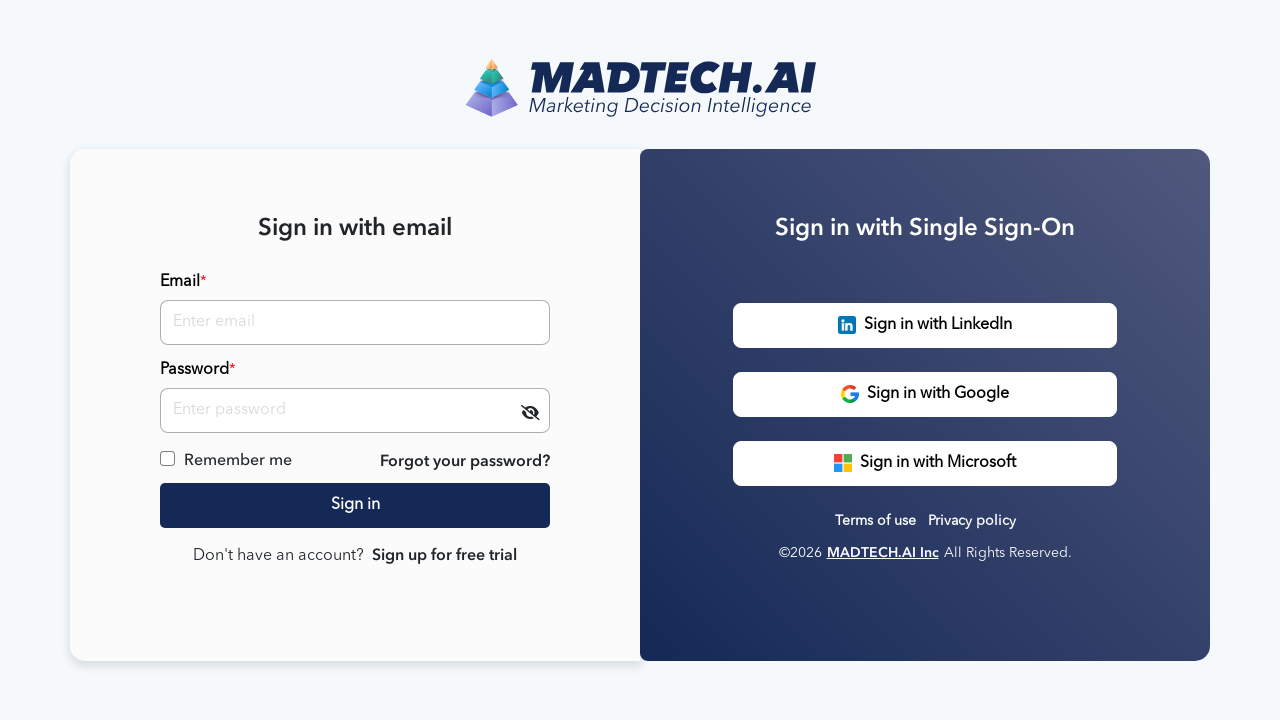

Waited for page to reach networkidle state
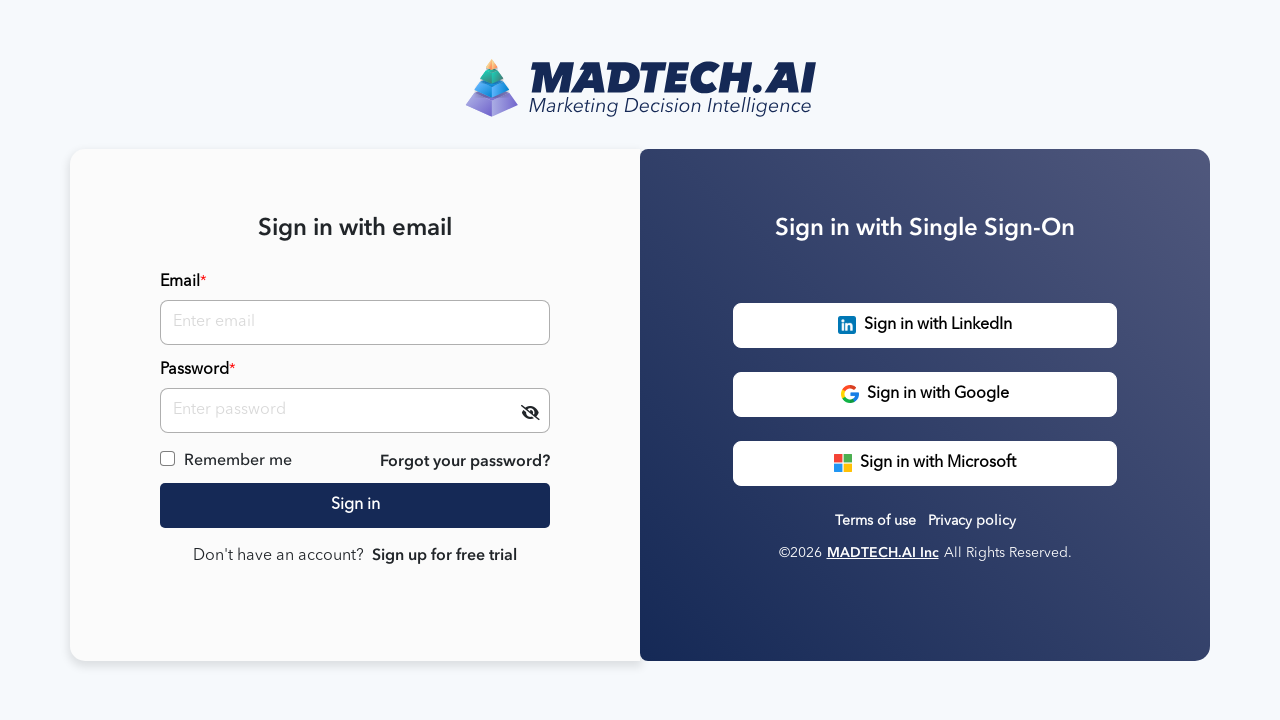

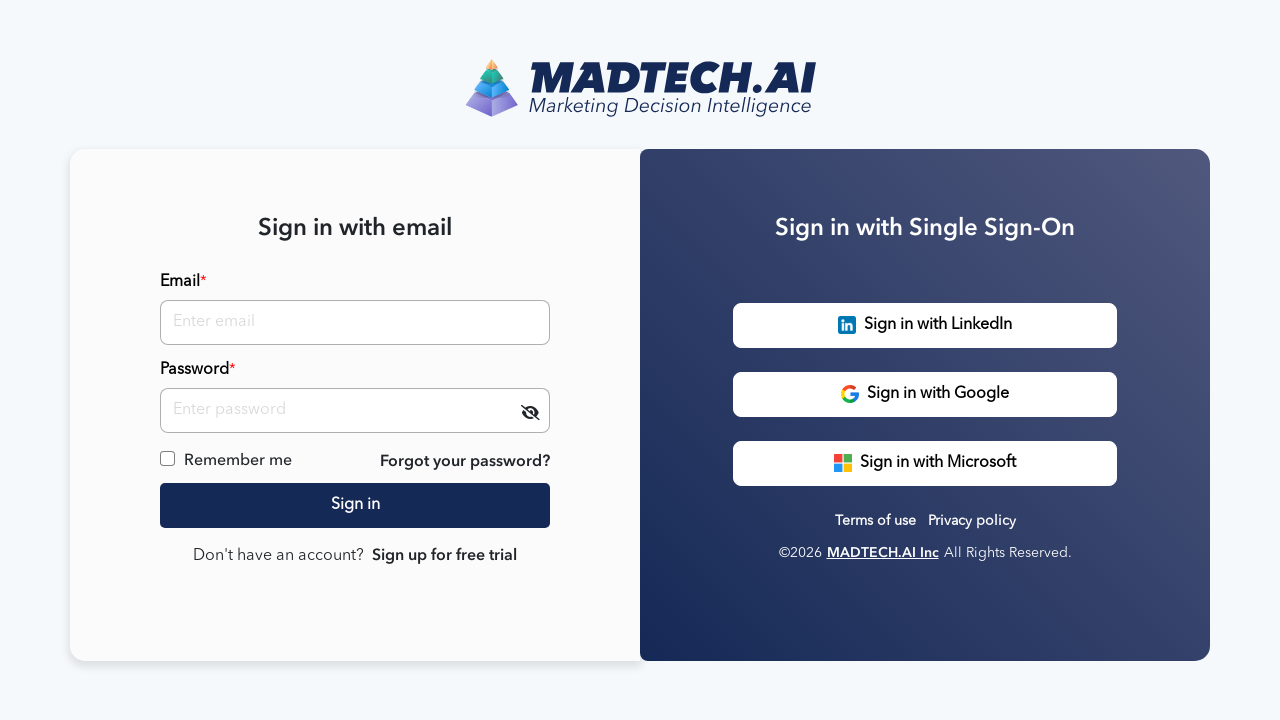